Tests checkbox interaction by checking the state of two checkboxes and clicking them based on their selected state - ensuring checkbox1 gets selected if not already, and toggling checkbox2.

Starting URL: https://the-internet.herokuapp.com/checkboxes

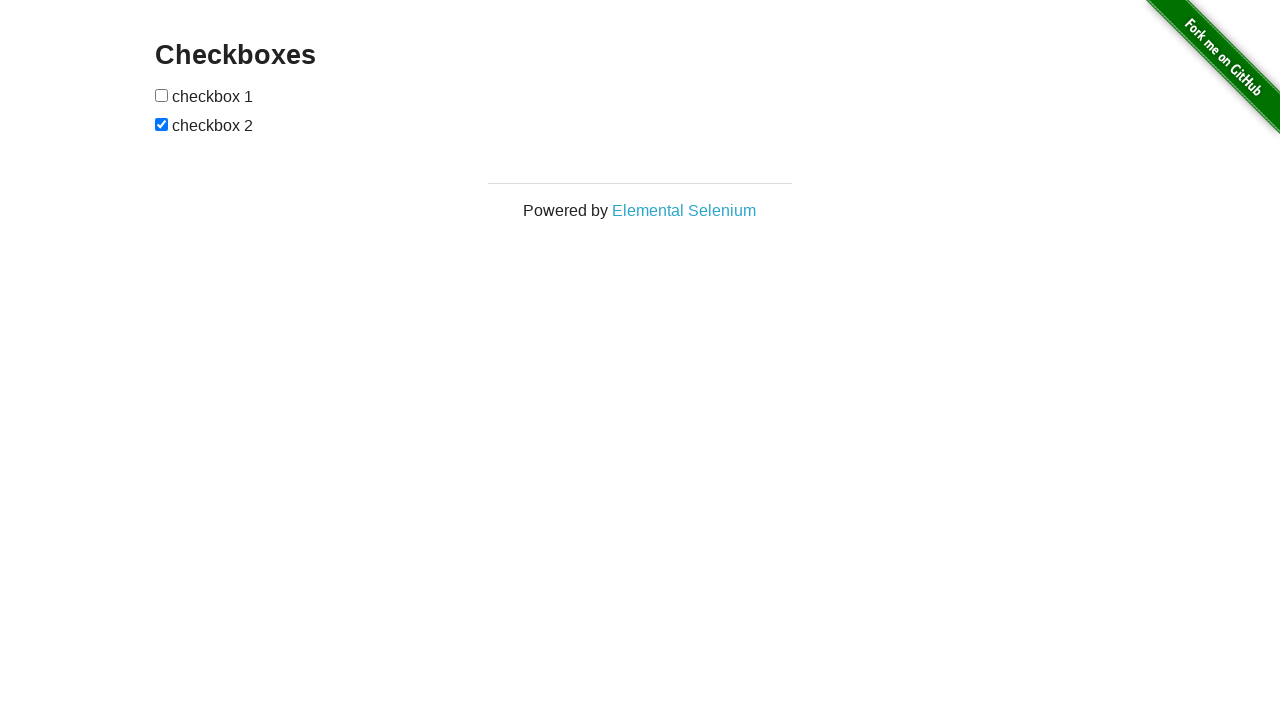

Located first checkbox element
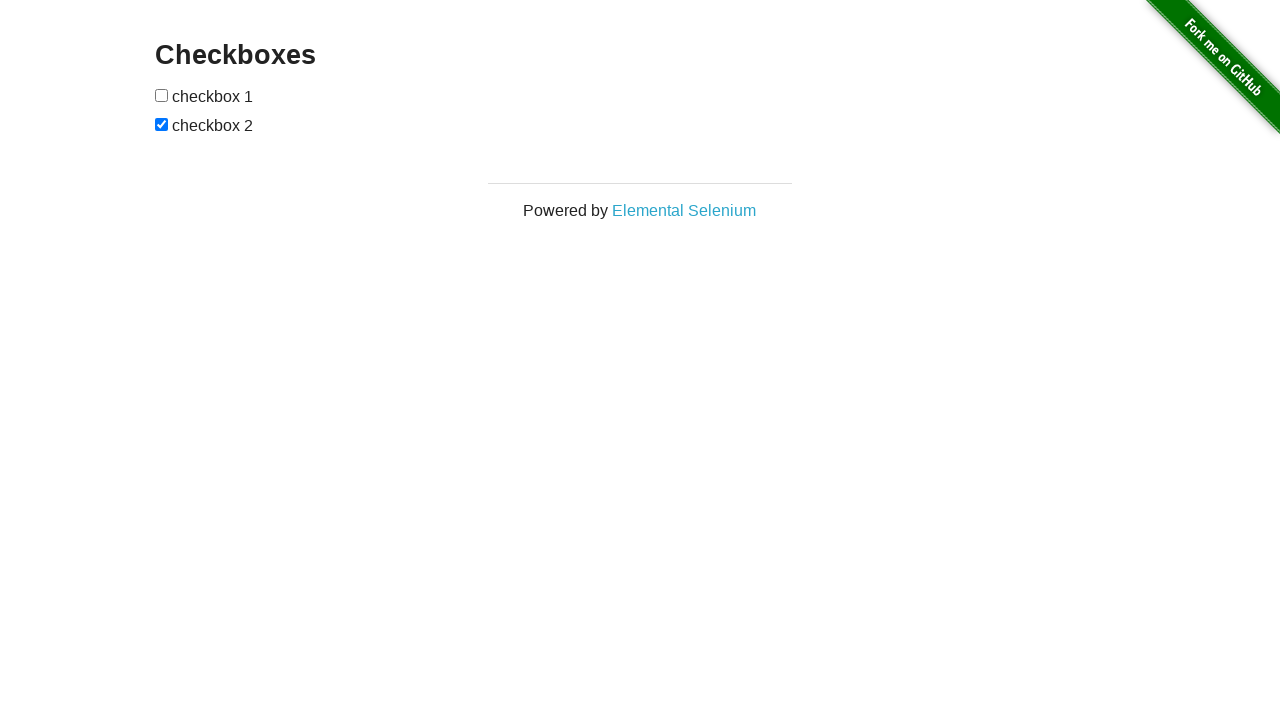

Located second checkbox element
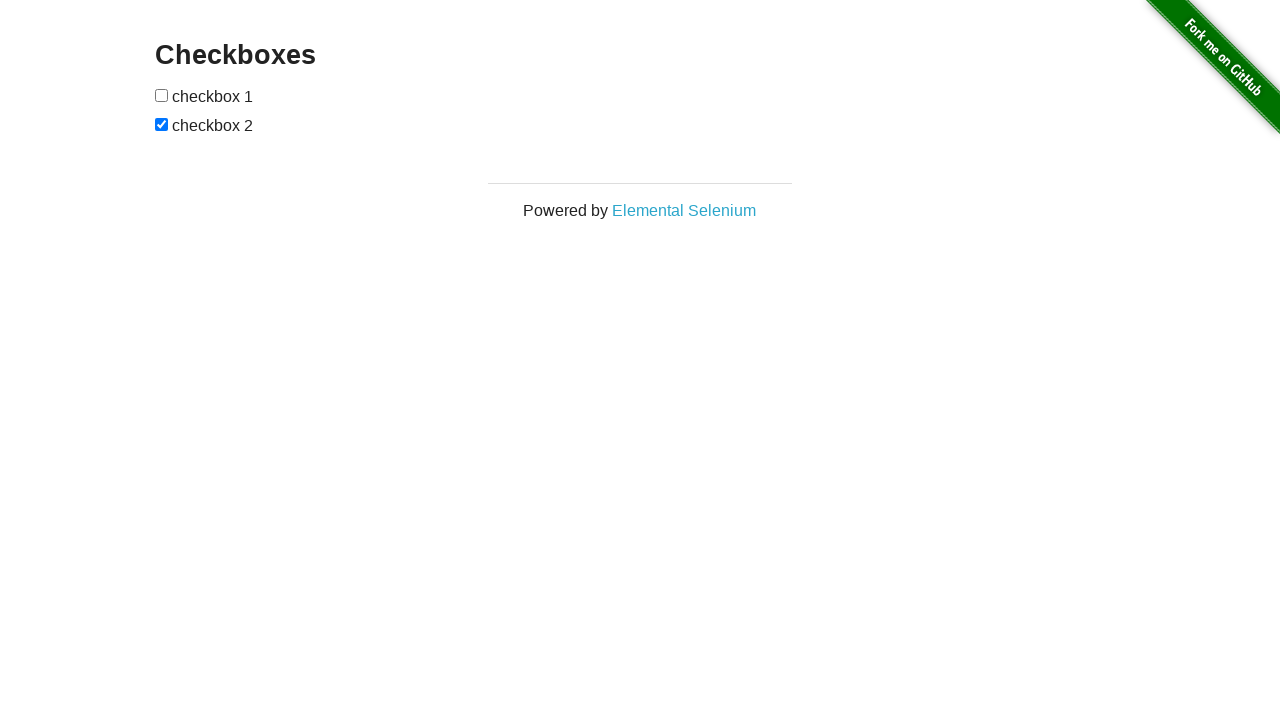

Waited for first checkbox to be visible
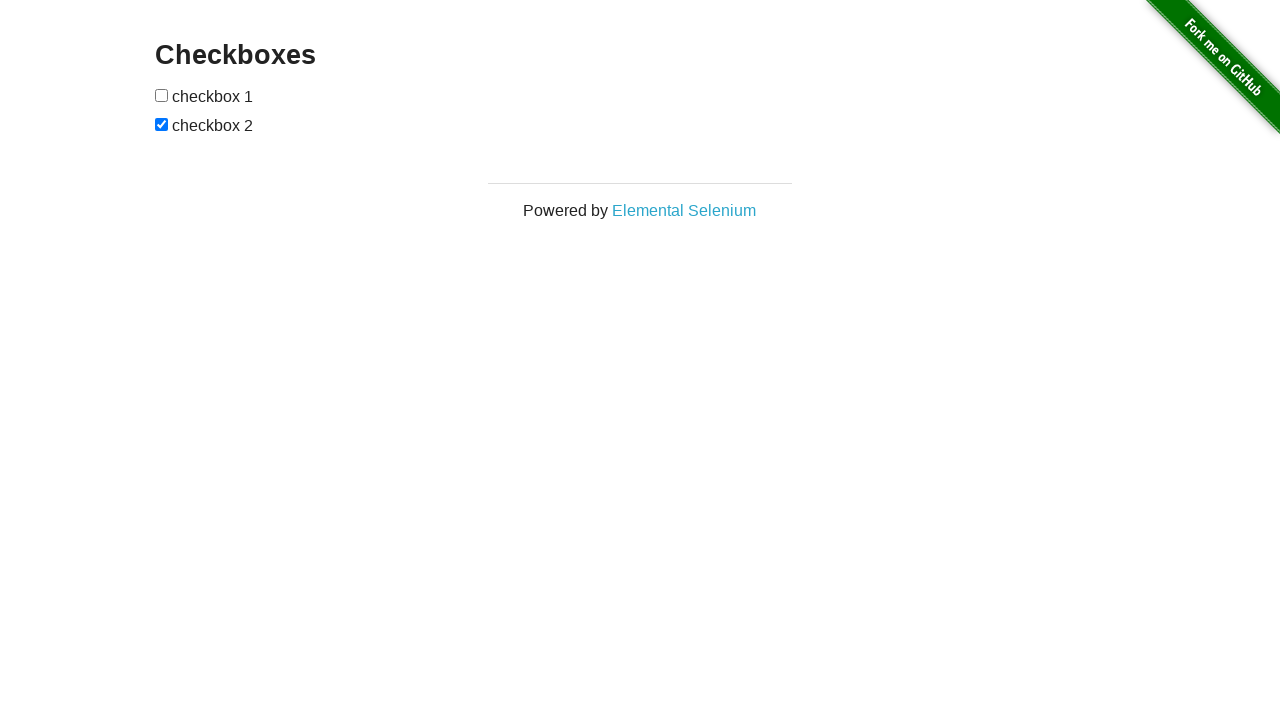

Checked state of checkbox1: not selected
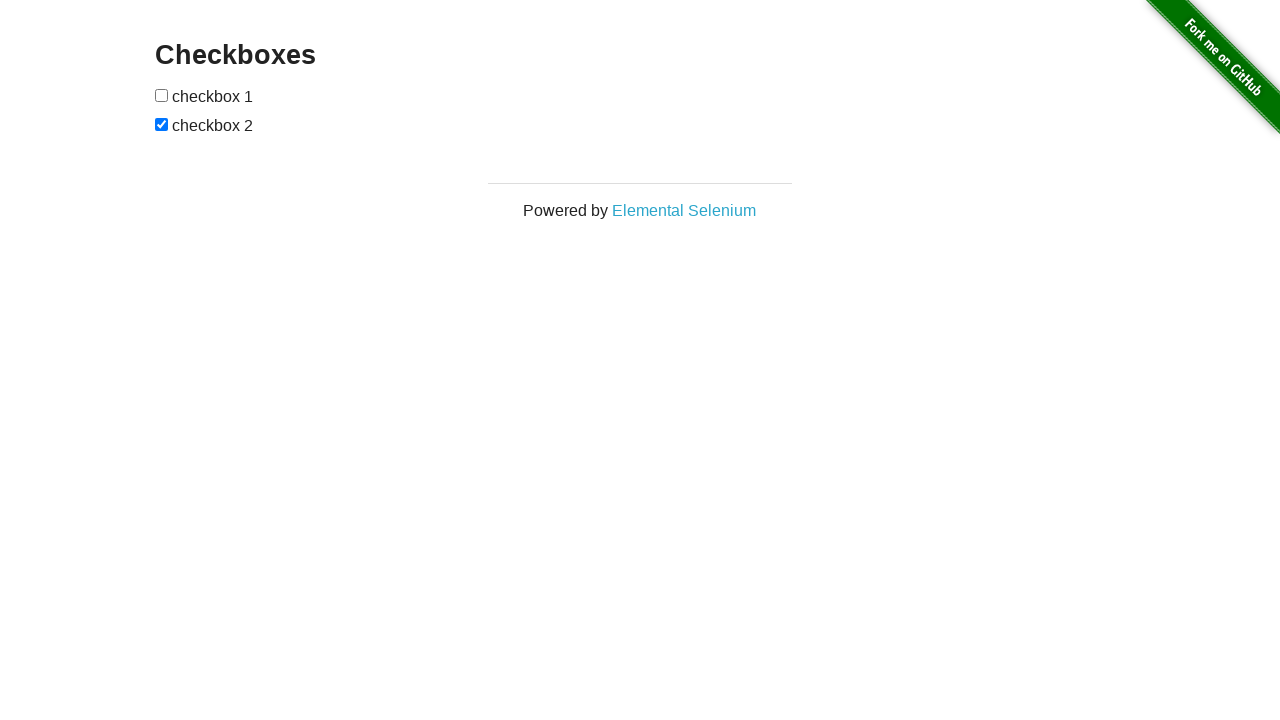

Clicked checkbox1 to select it at (162, 95) on (//input[@type='checkbox'])[1]
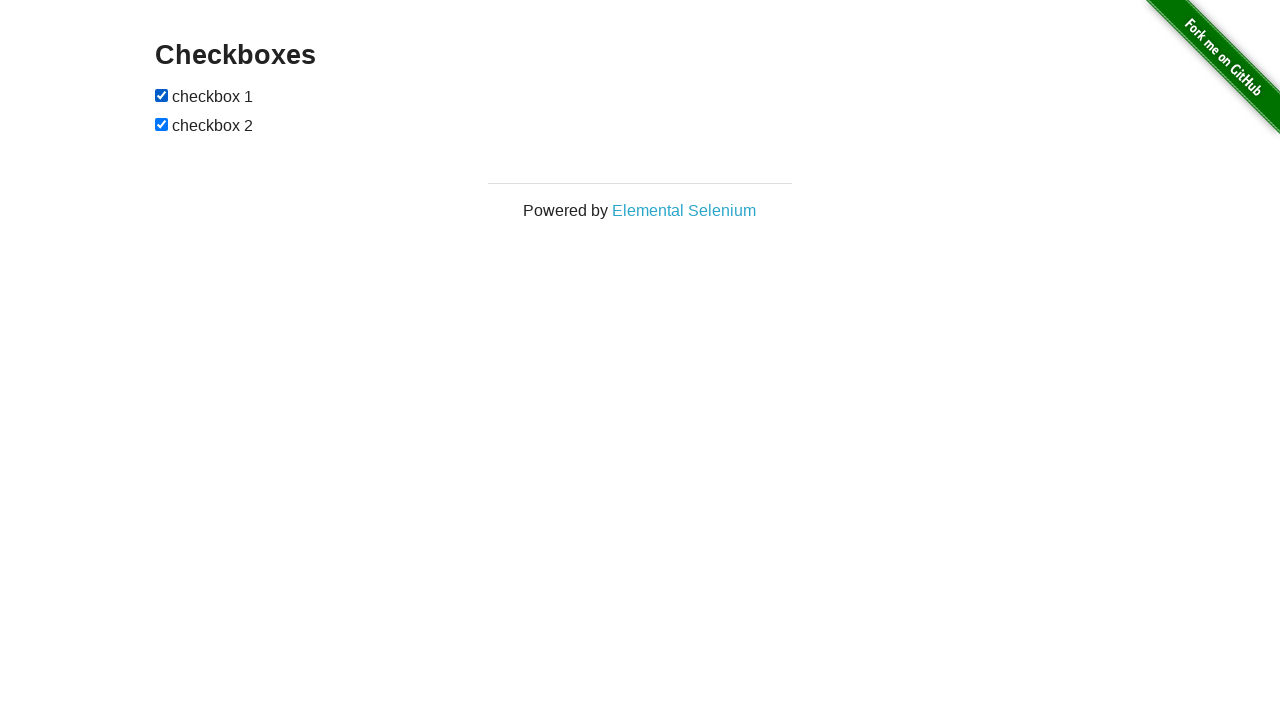

Checked state of checkbox2: already selected
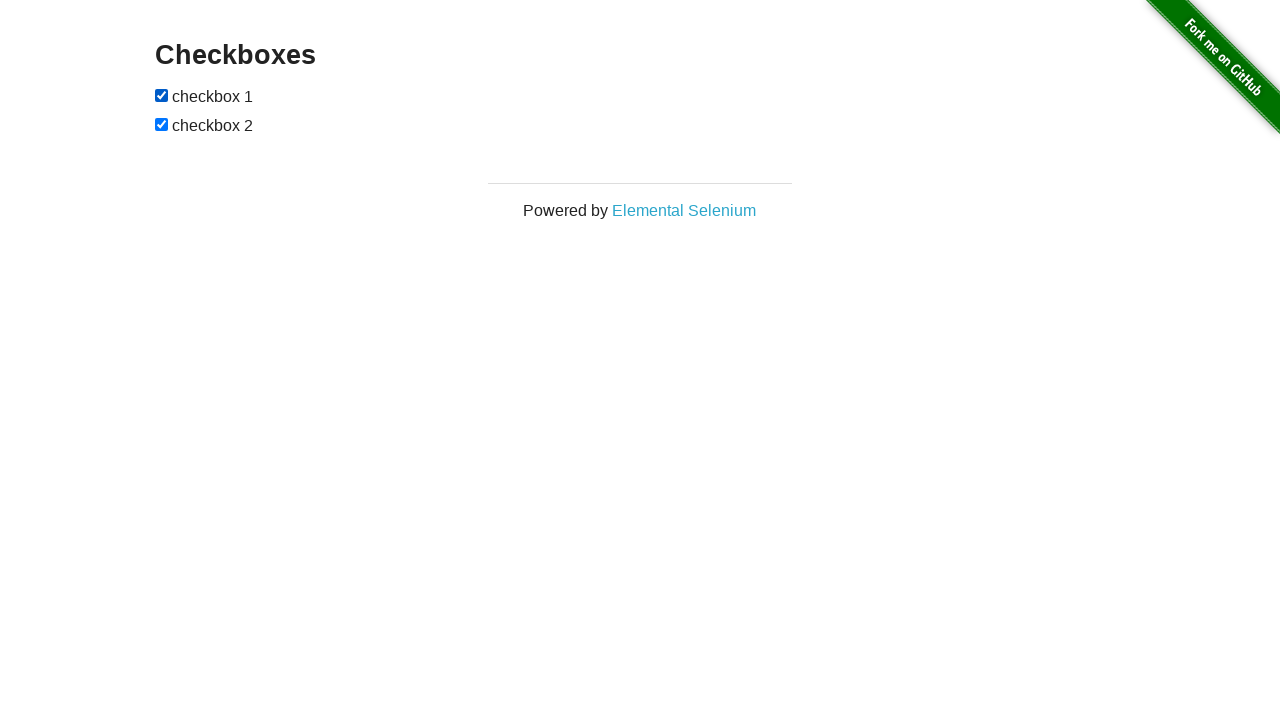

Confirmed checkbox2 is selected
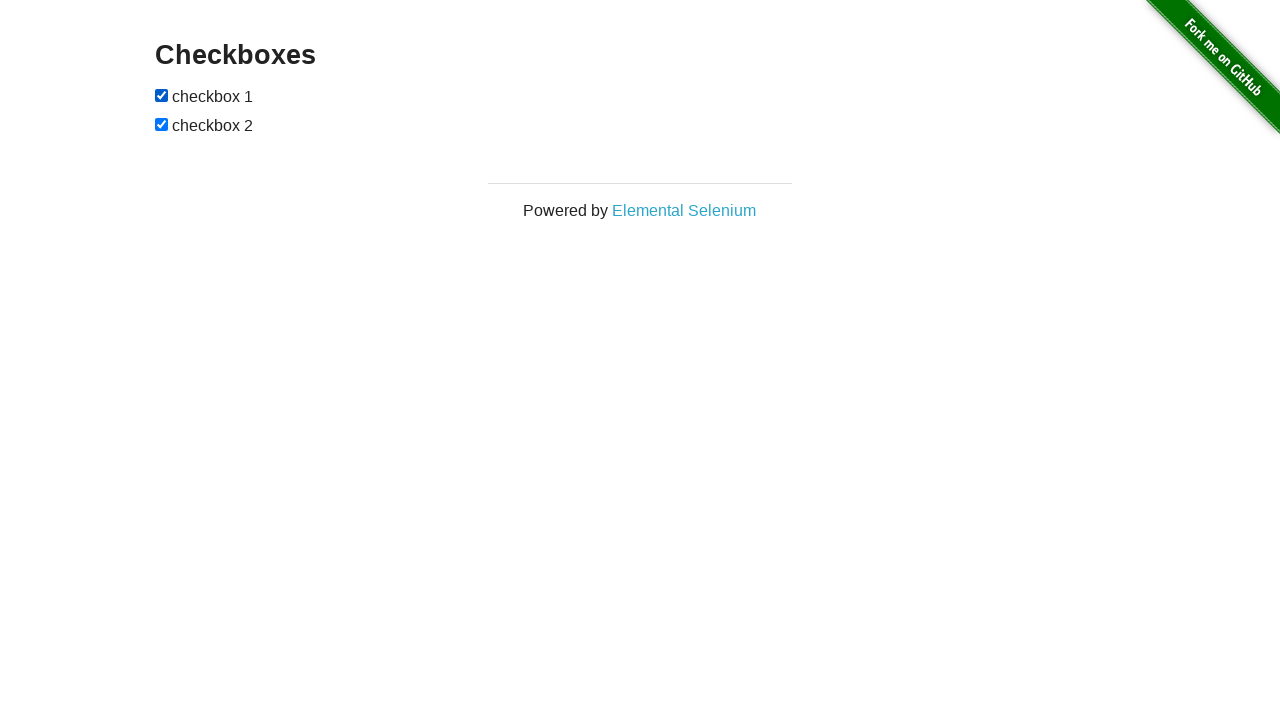

Clicked checkbox2 to toggle it unchecked at (162, 124) on (//input[@type='checkbox'])[2]
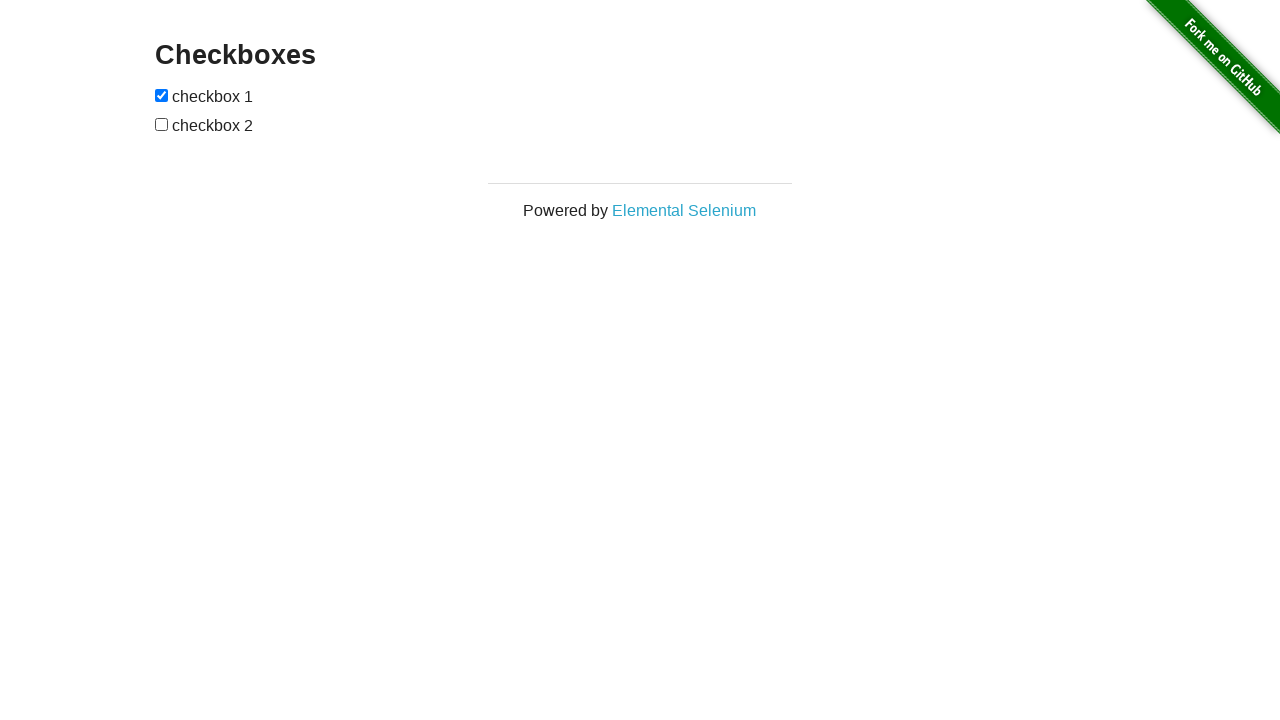

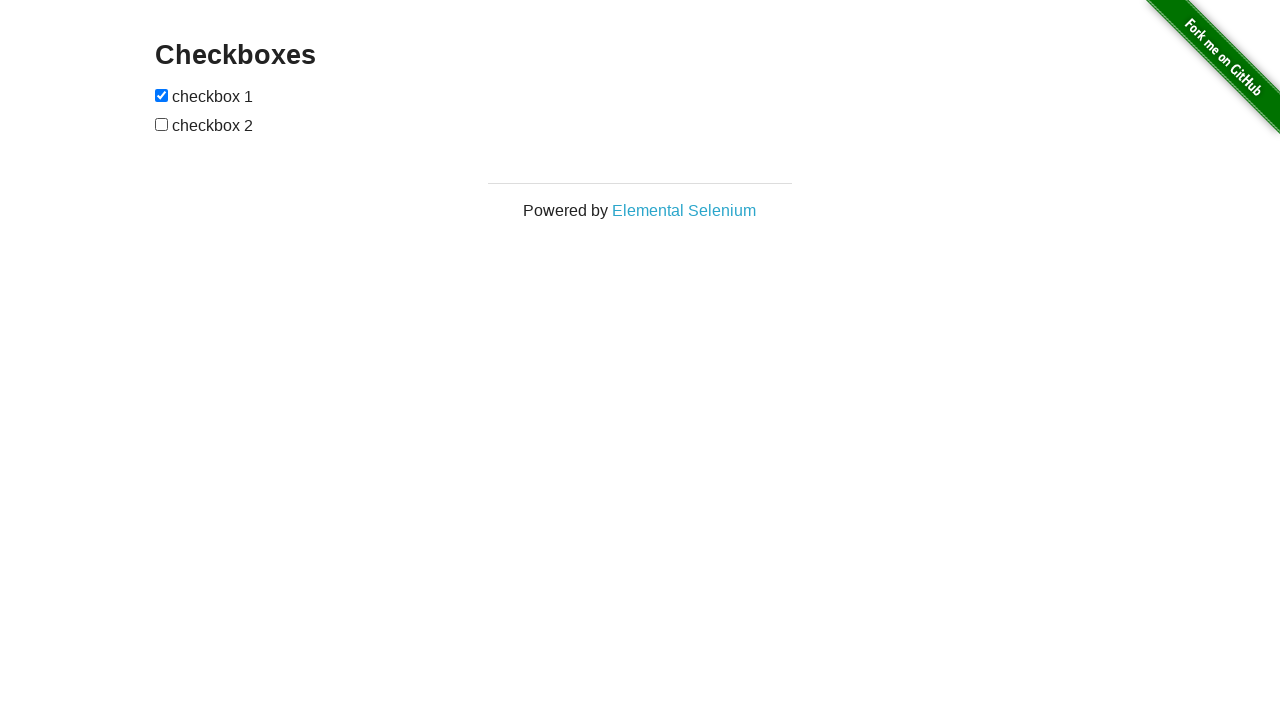